Tests drag and drop functionality by dragging an element and dropping it onto a target area using the dragAndDrop method

Starting URL: https://jqueryui.com/droppable/

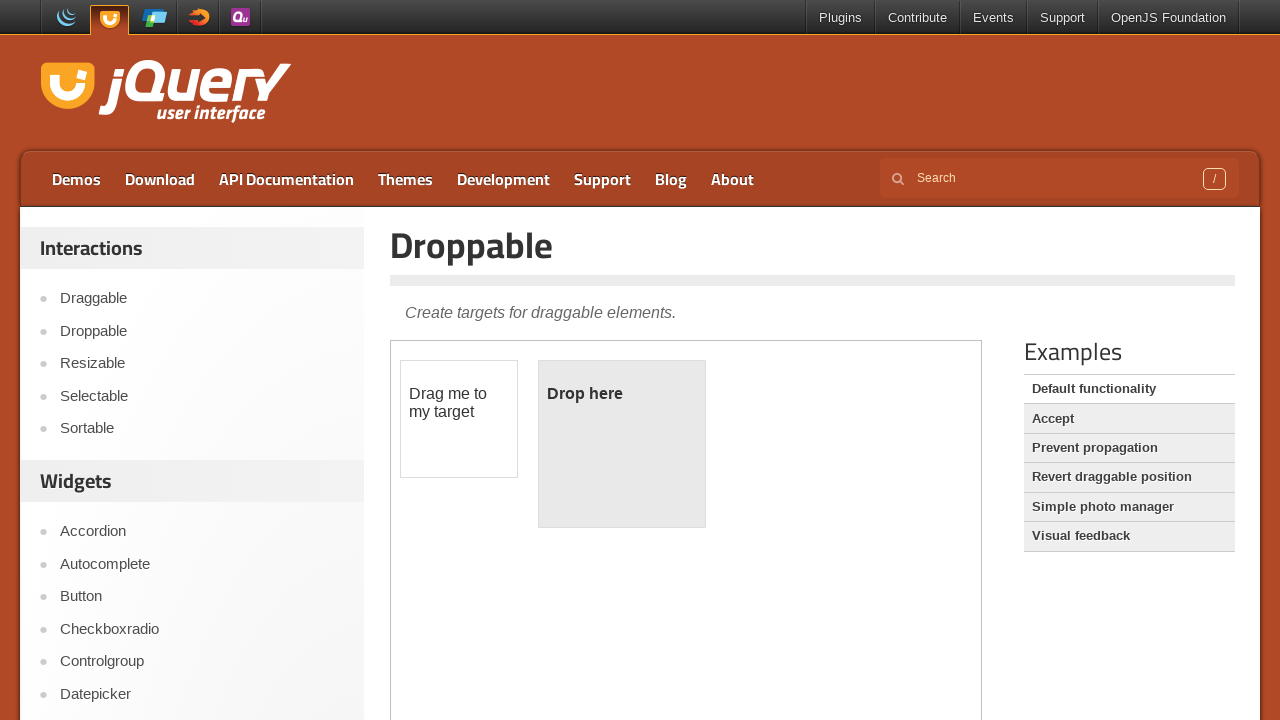

Waited for draggable element to load in iframe
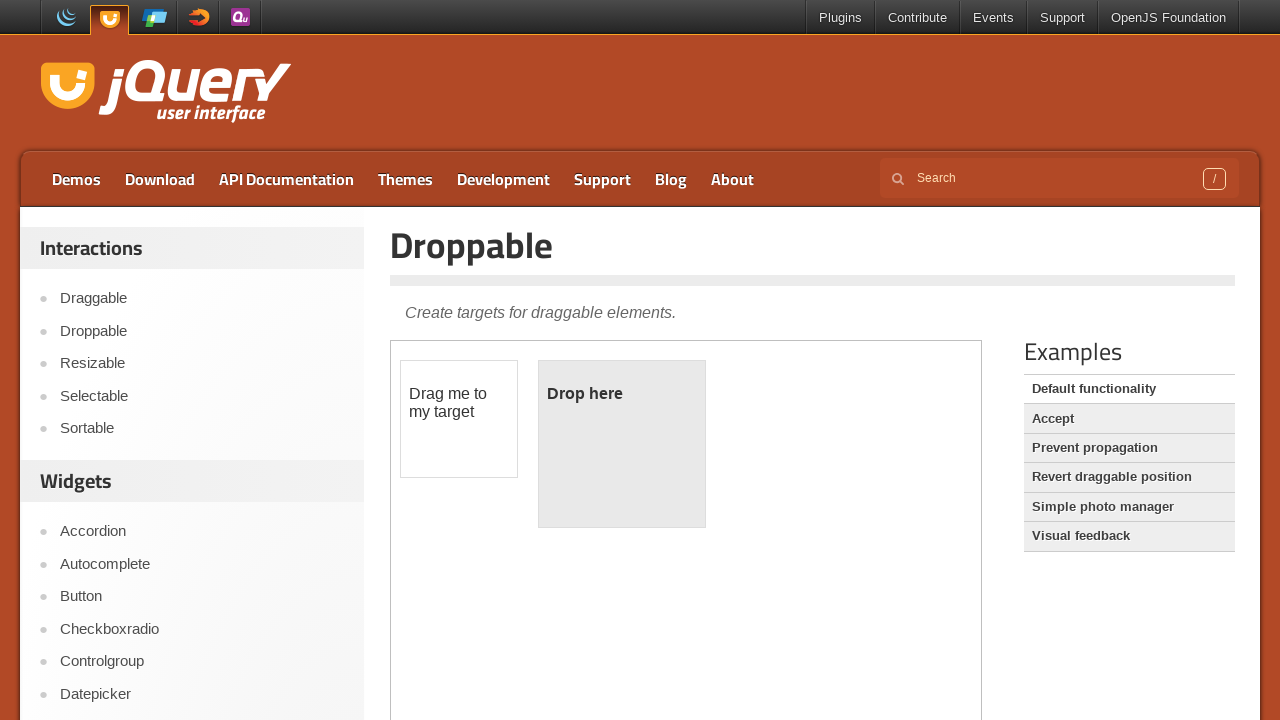

Located the iframe containing drag and drop elements
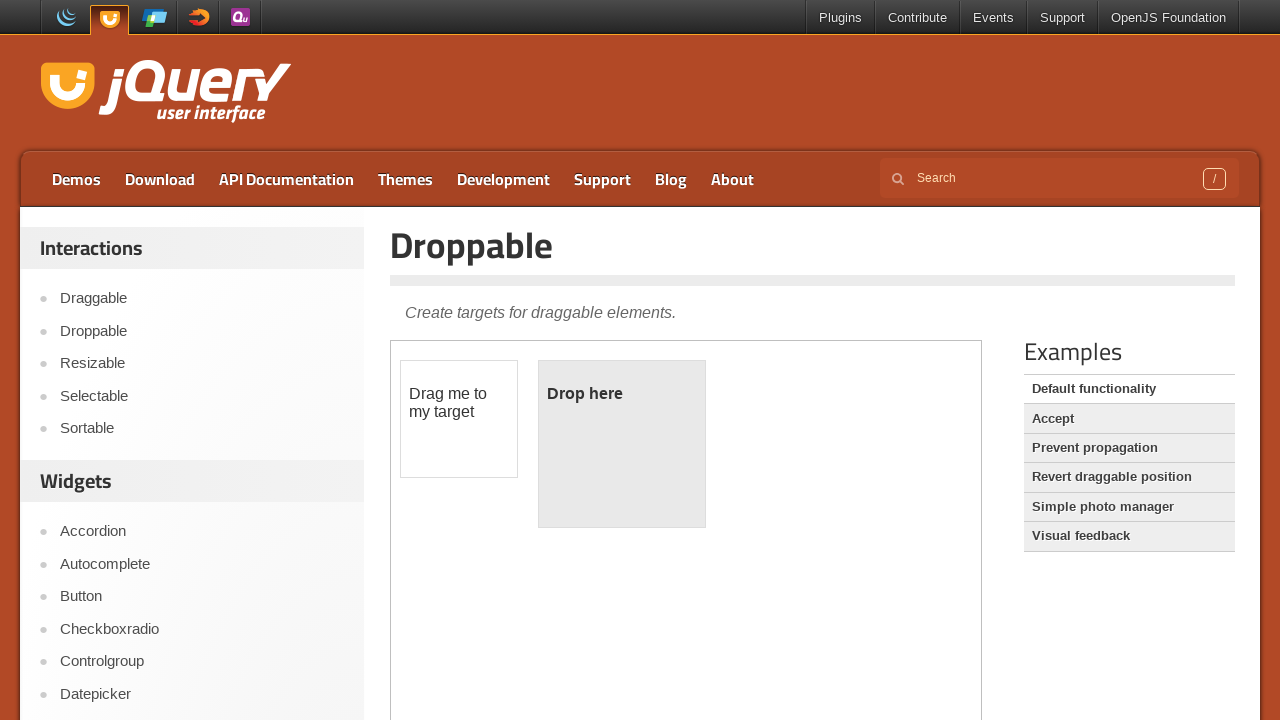

Located the draggable element
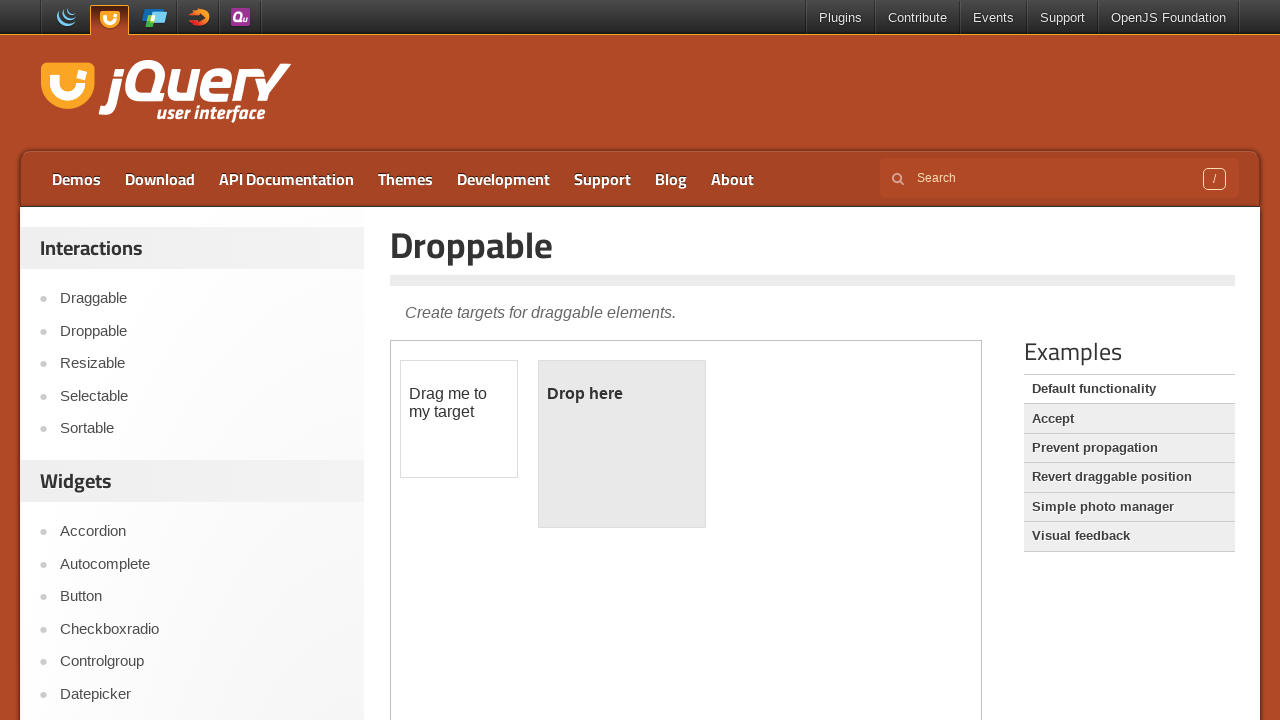

Located the droppable target area
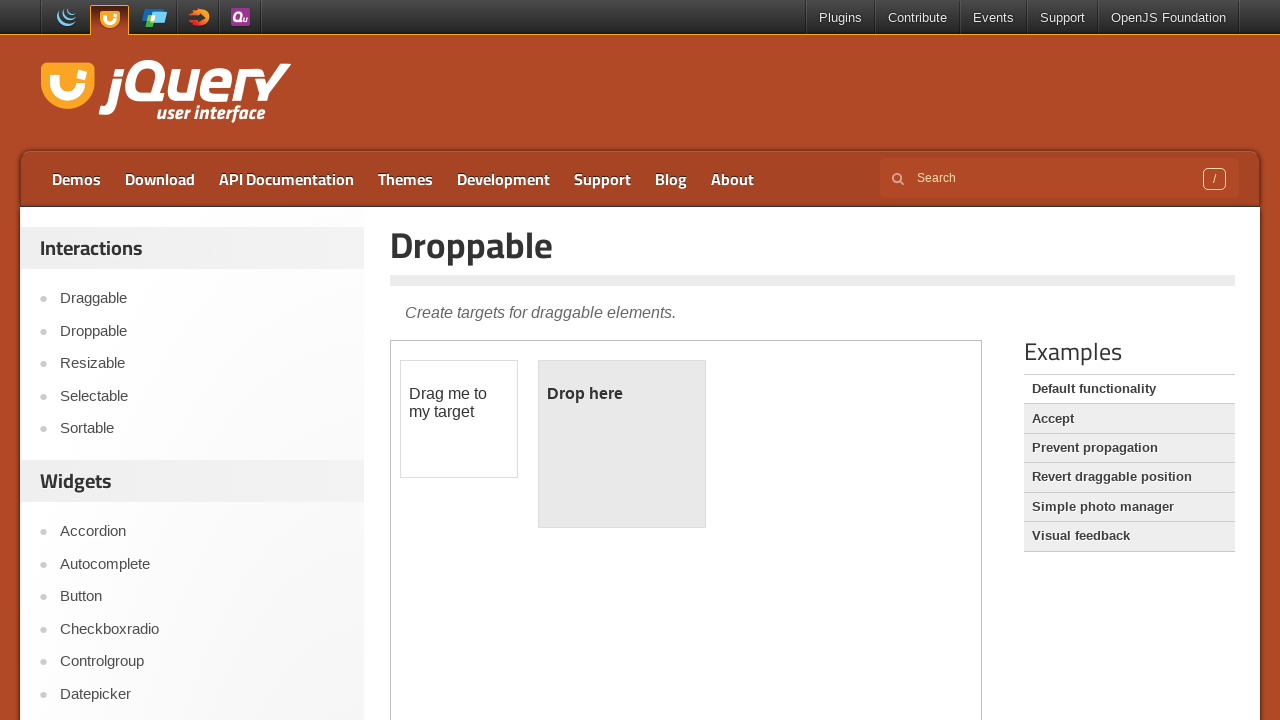

Dragged element onto the droppable target area at (622, 444)
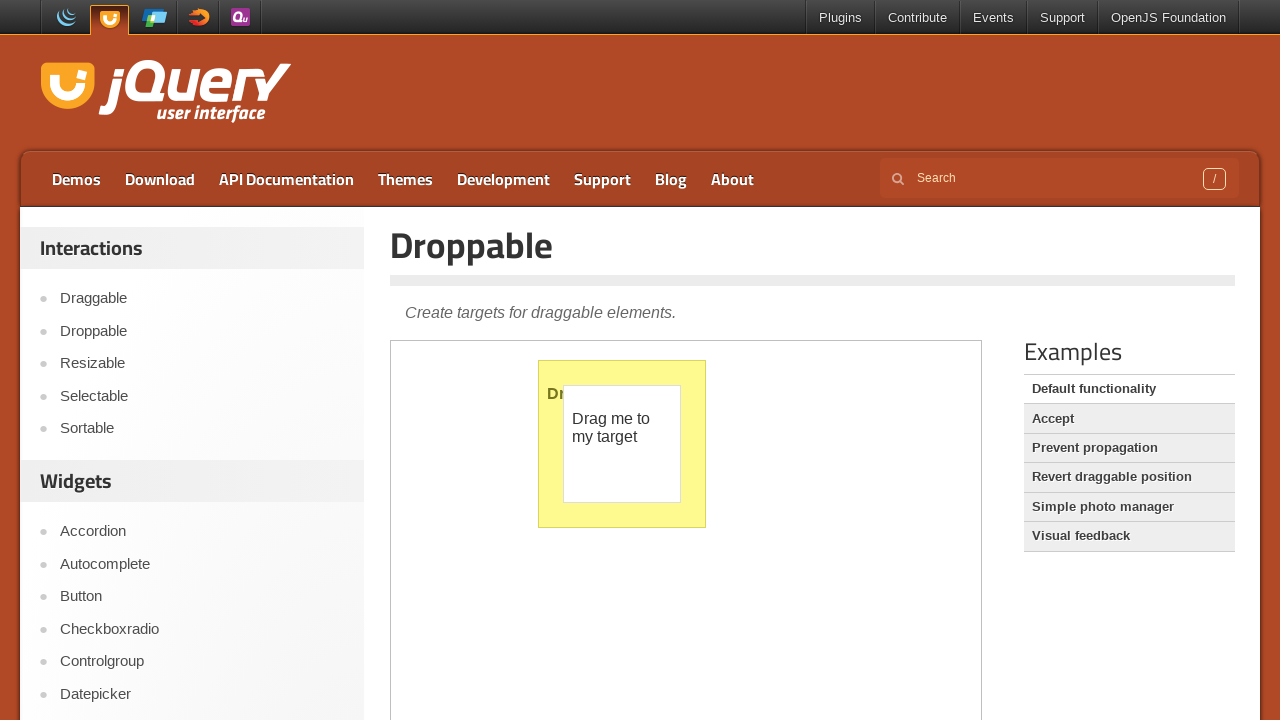

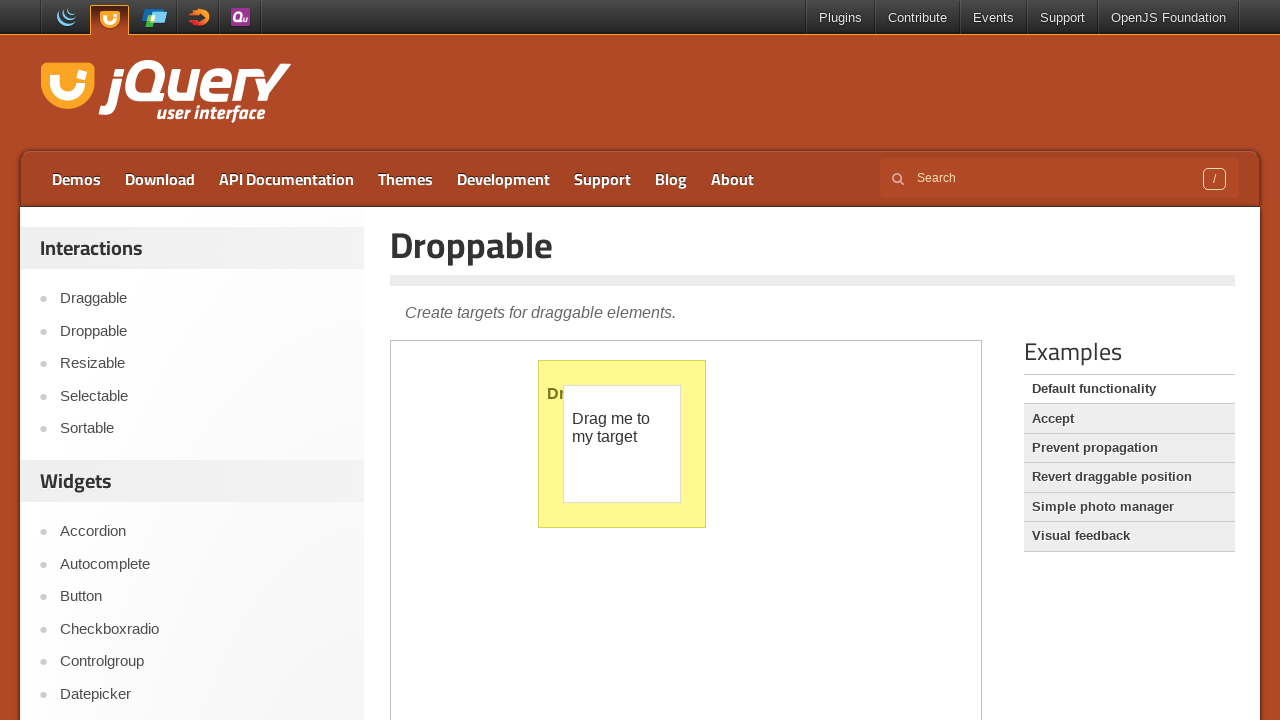